Tests that navigating to a misspelled URL (technologe instead of technology) shows a Page Not Found error

Starting URL: https://www.starlink.com/technologe

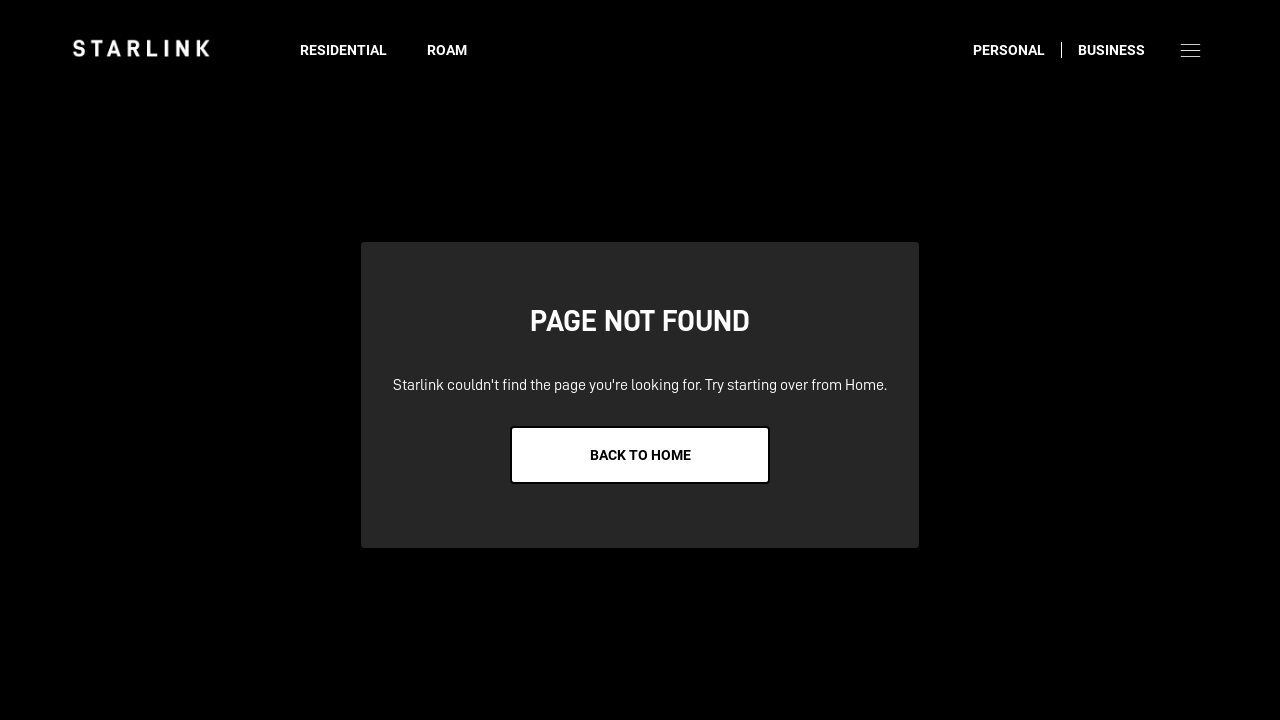

Navigated to misspelled URL https://www.starlink.com/technologe
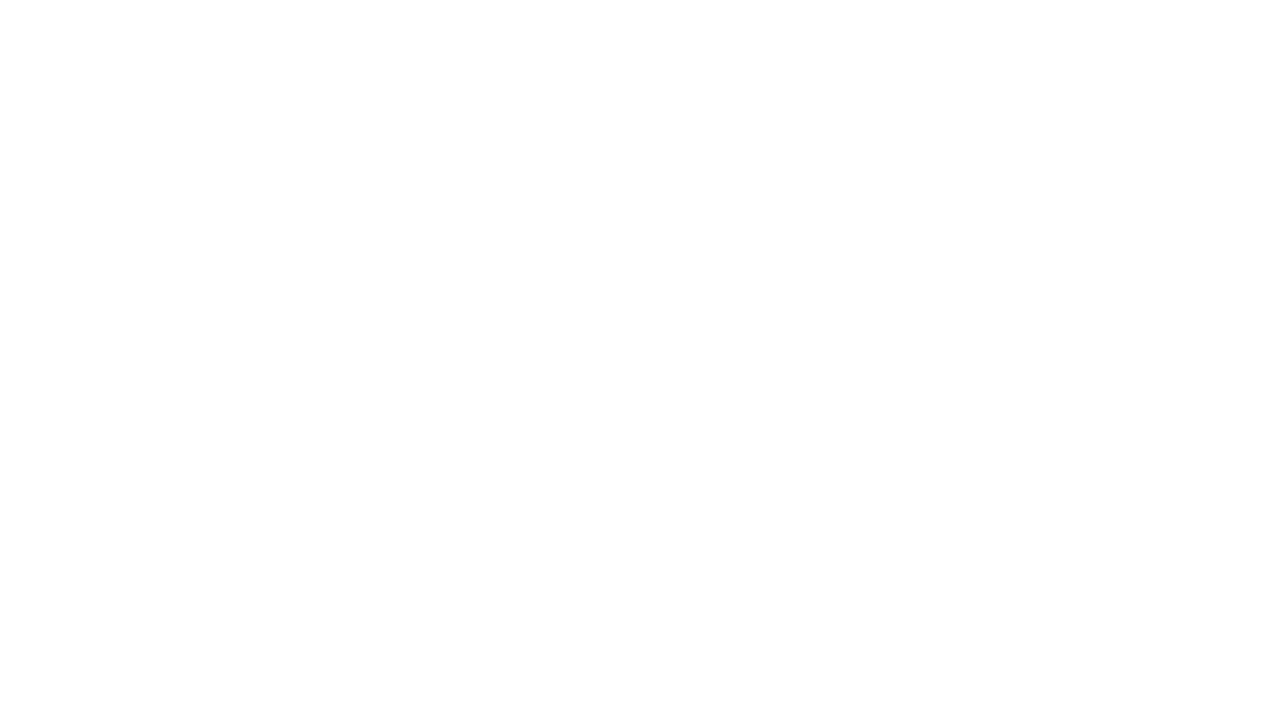

Page Not Found error content loaded and visible
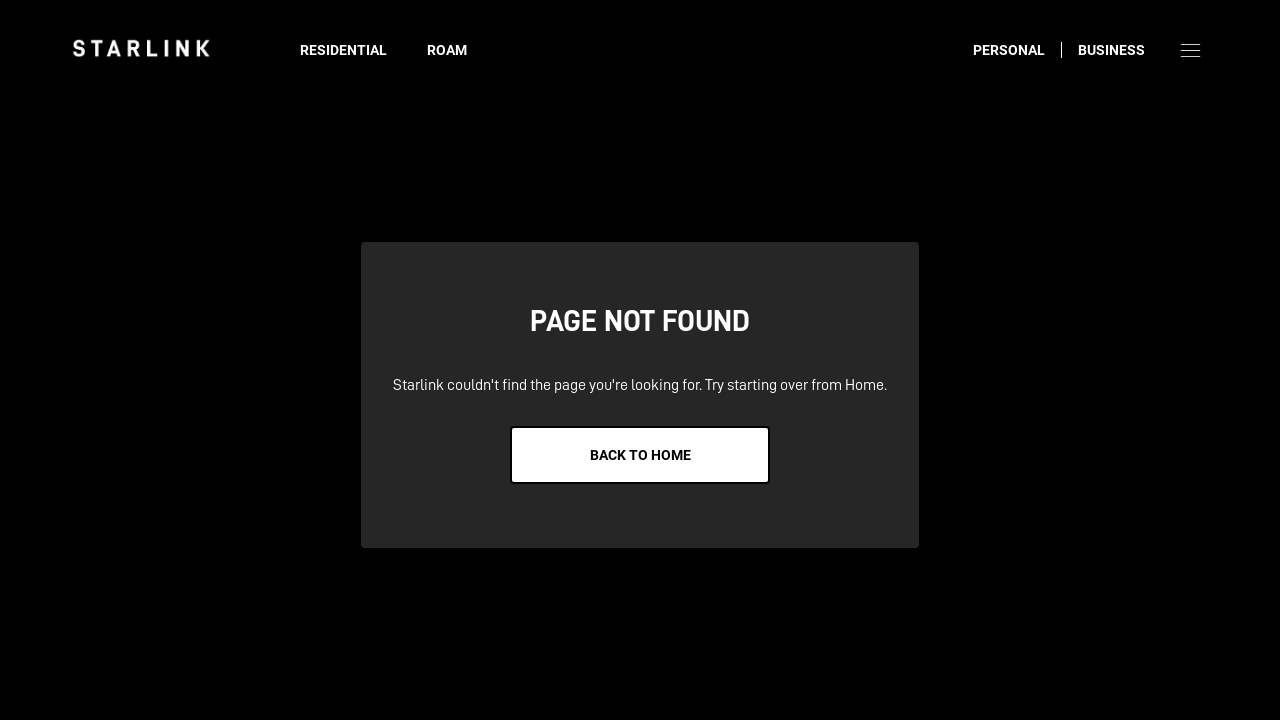

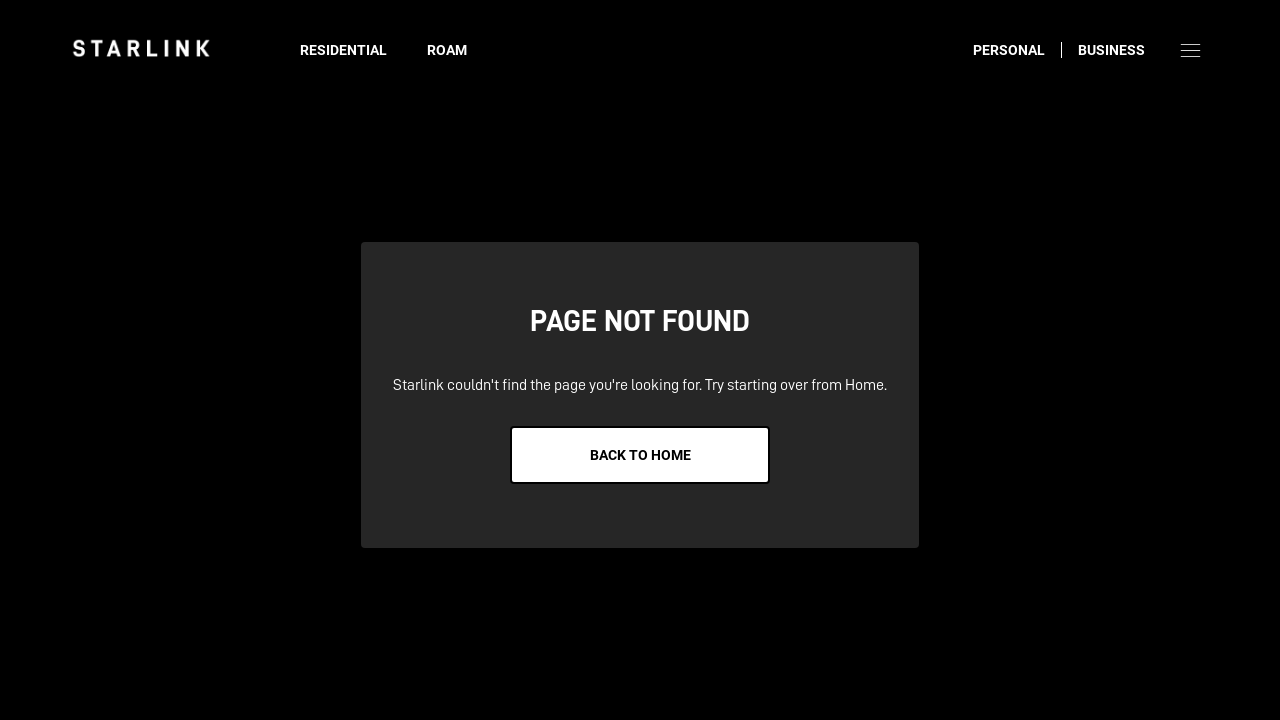